Tests mouse hover functionality by revealing hidden content and clicking on a link

Starting URL: https://www.letskodeit.com/practice

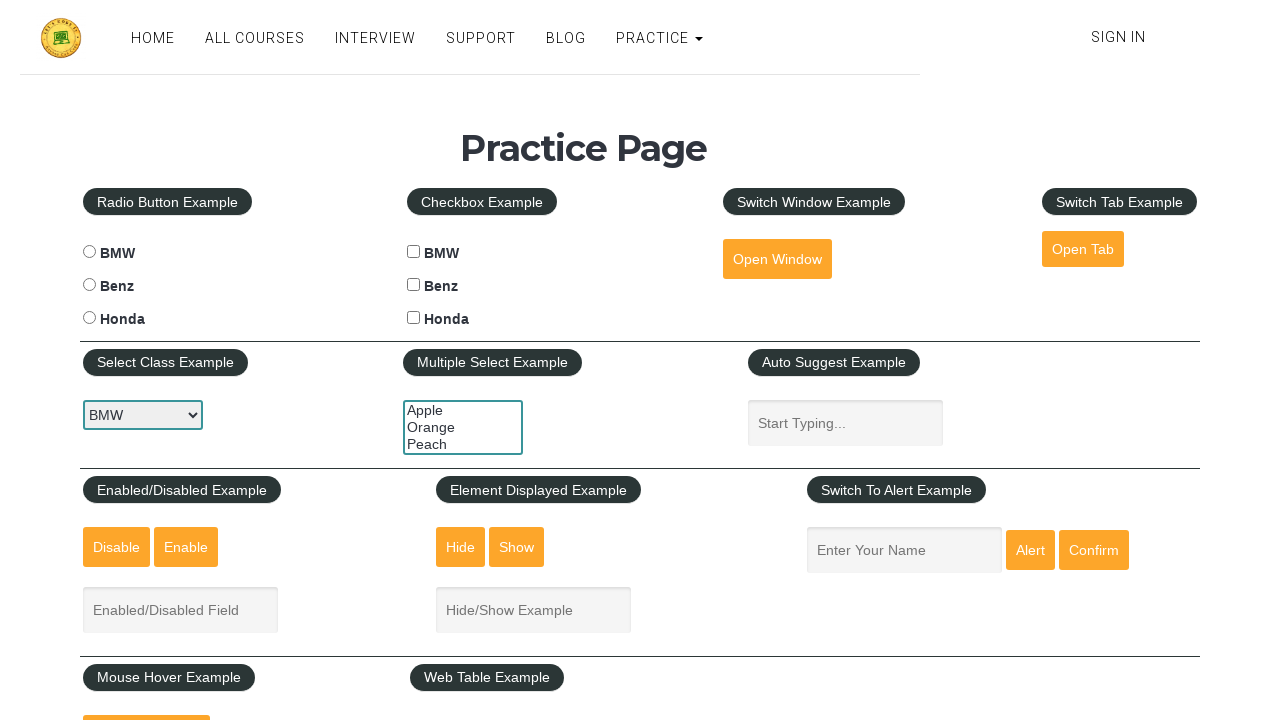

Revealed hidden mouse hover content by setting display to block
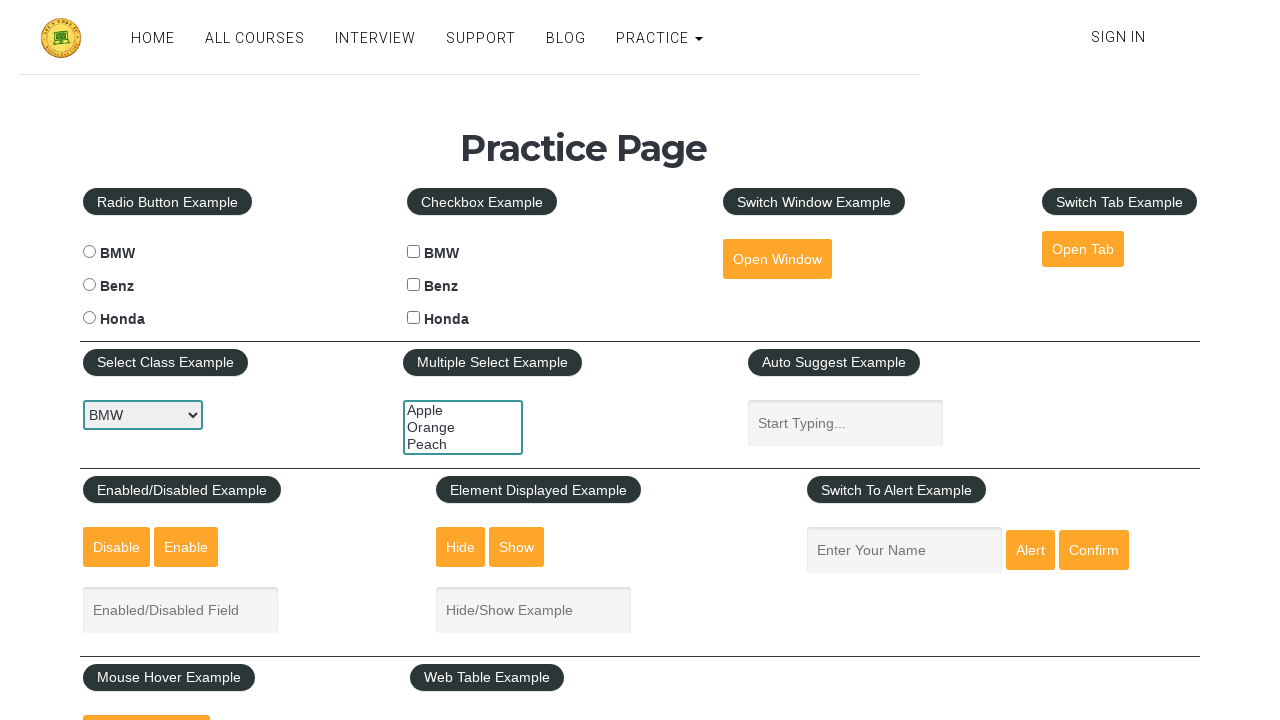

Clicked the 'Top' link at (163, 360) on text=Top
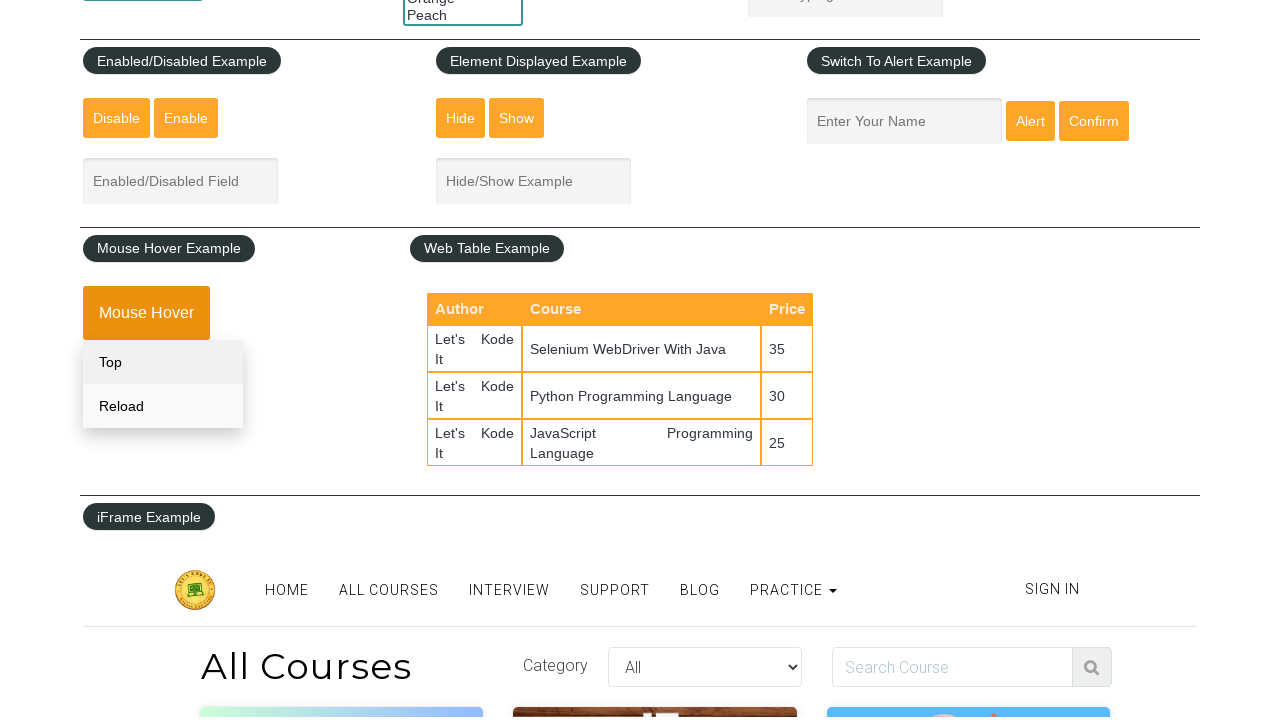

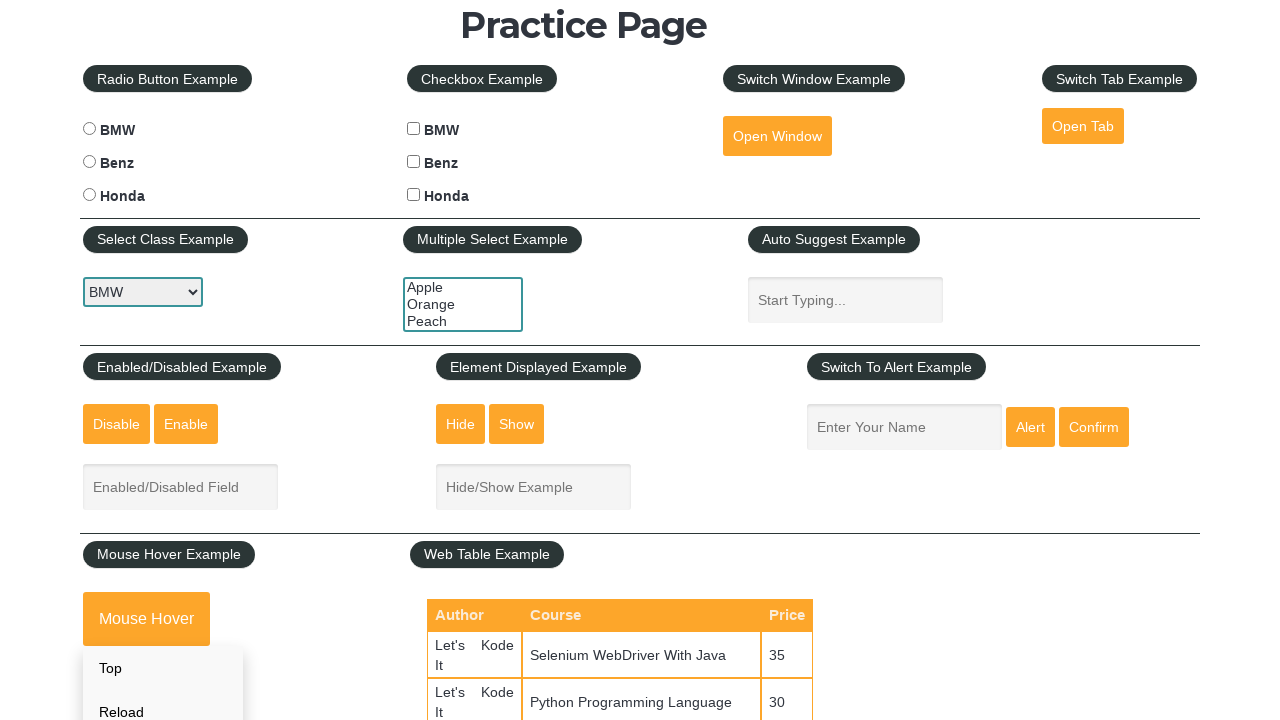